Tests radio button selection functionality by selecting the "Juice" option from a list of beverage radio buttons

Starting URL: https://syntaxprojects.com/basic-radiobutton-demo-homework.php

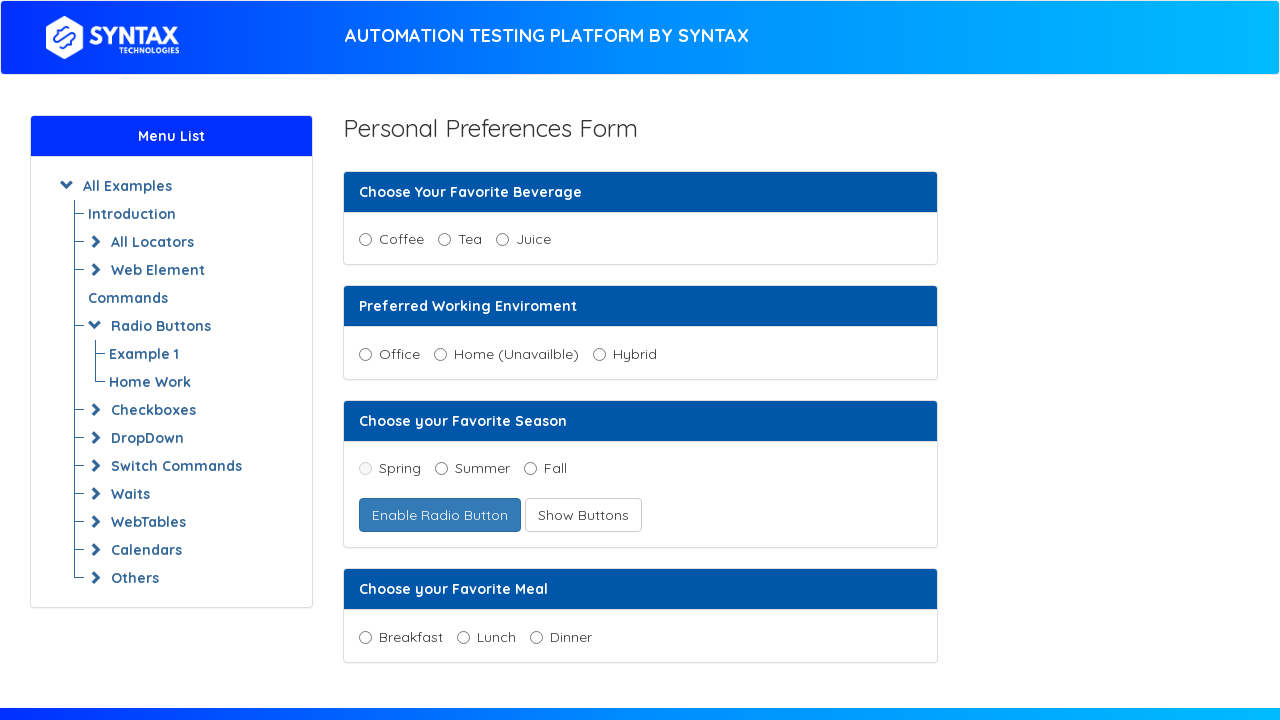

Selected 'Juice' radio button from beverage options at (502, 240) on input[name='beverage'][value='Juice']
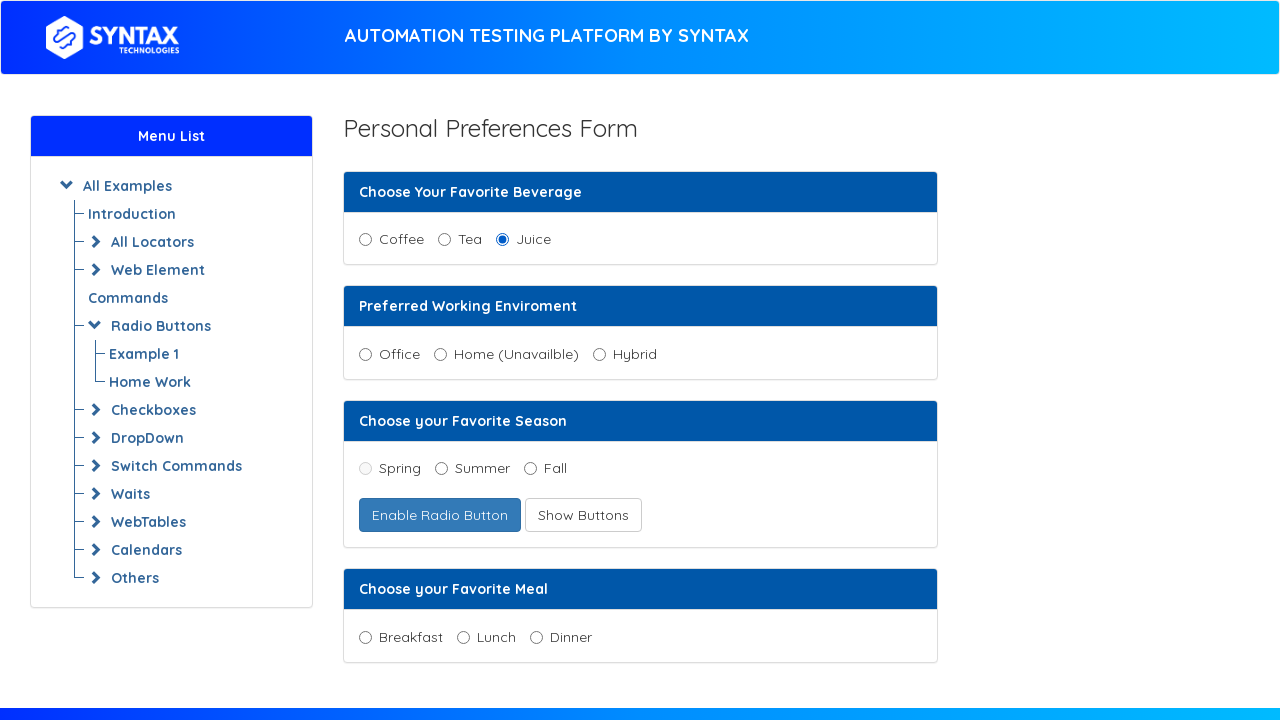

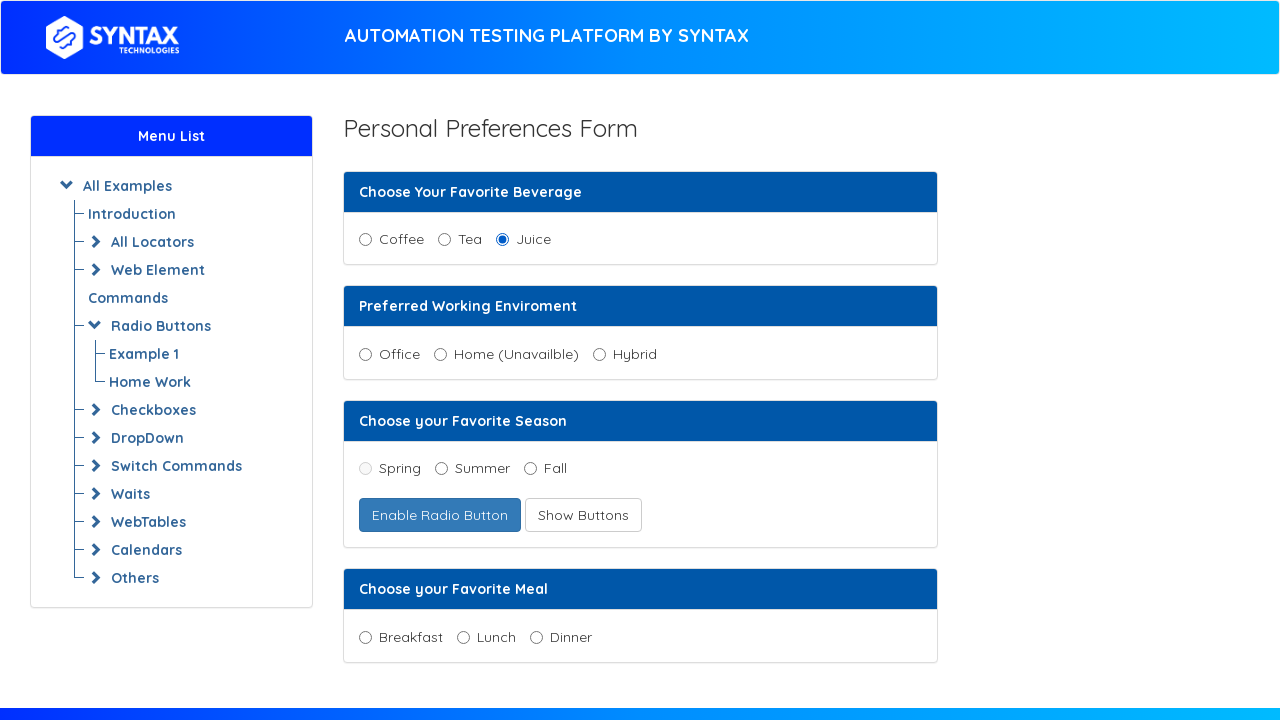